Tests file upload functionality by uploading a file to a form, submitting it, and verifying the uploaded filename is displayed on the confirmation page.

Starting URL: http://the-internet.herokuapp.com/upload

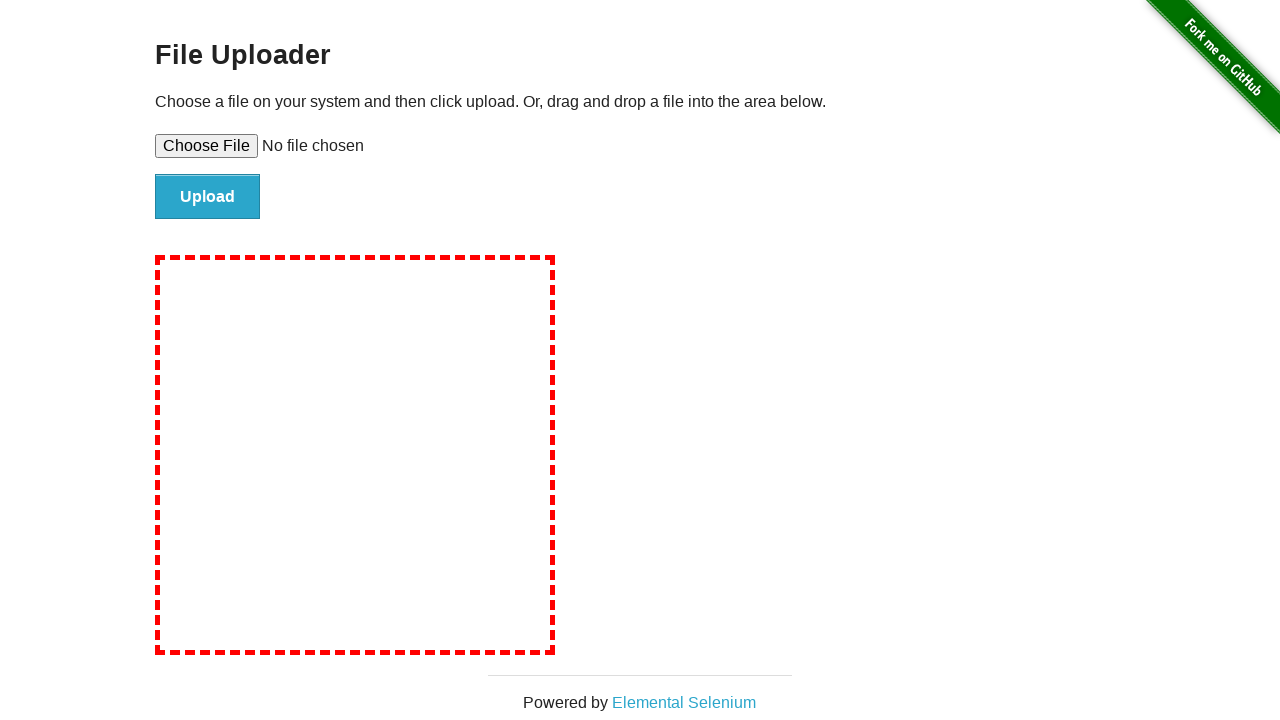

Created temporary test file 'test-upload-file.txt' with test content
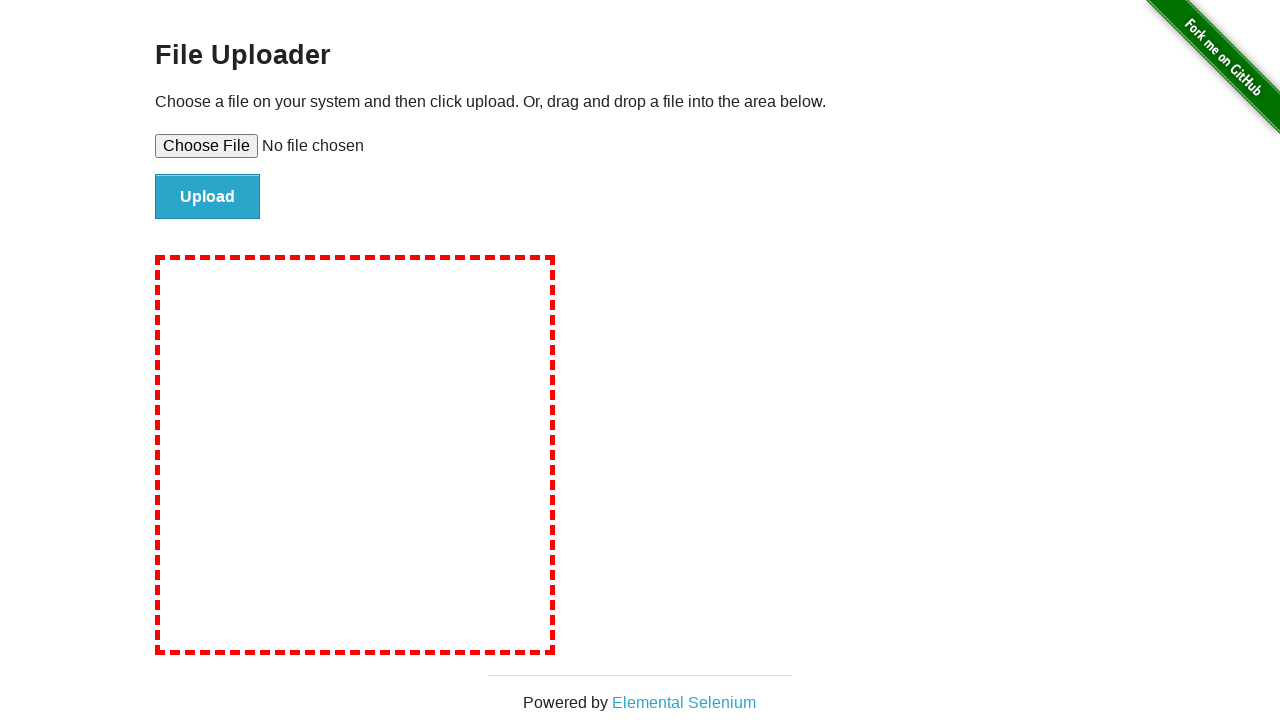

Selected test file for upload via file input
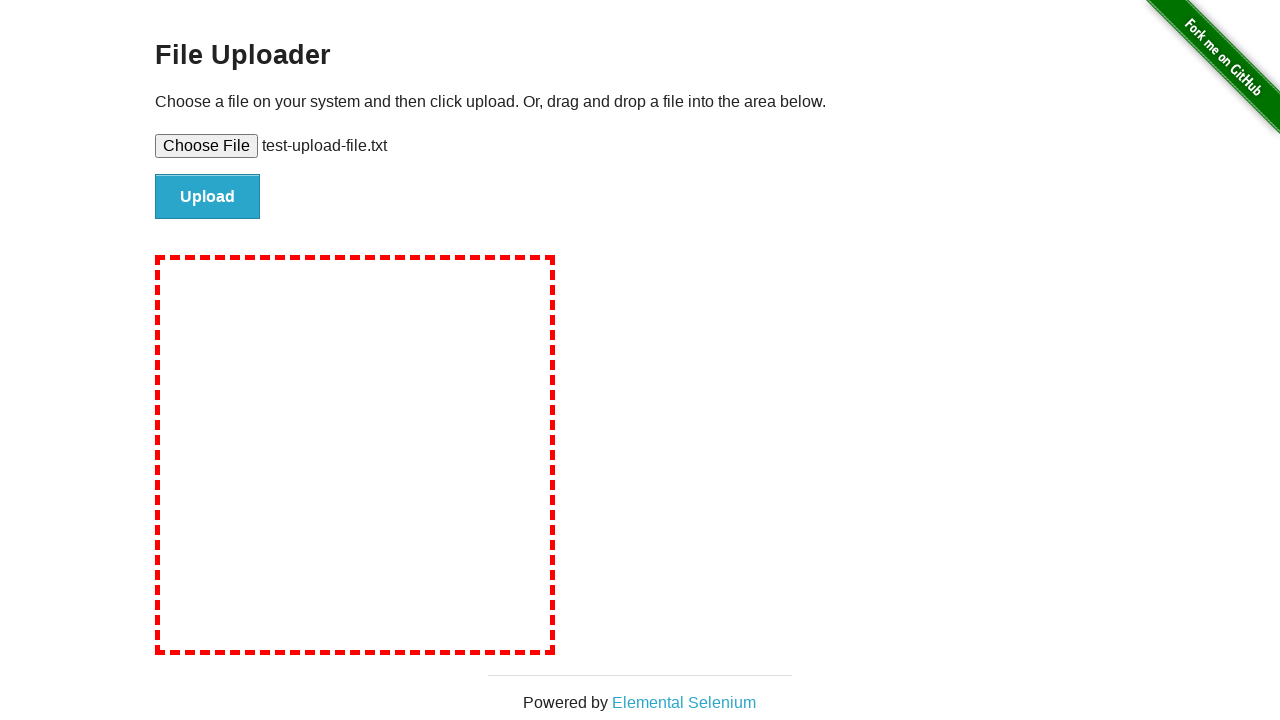

Clicked submit button to upload file at (208, 197) on #file-submit
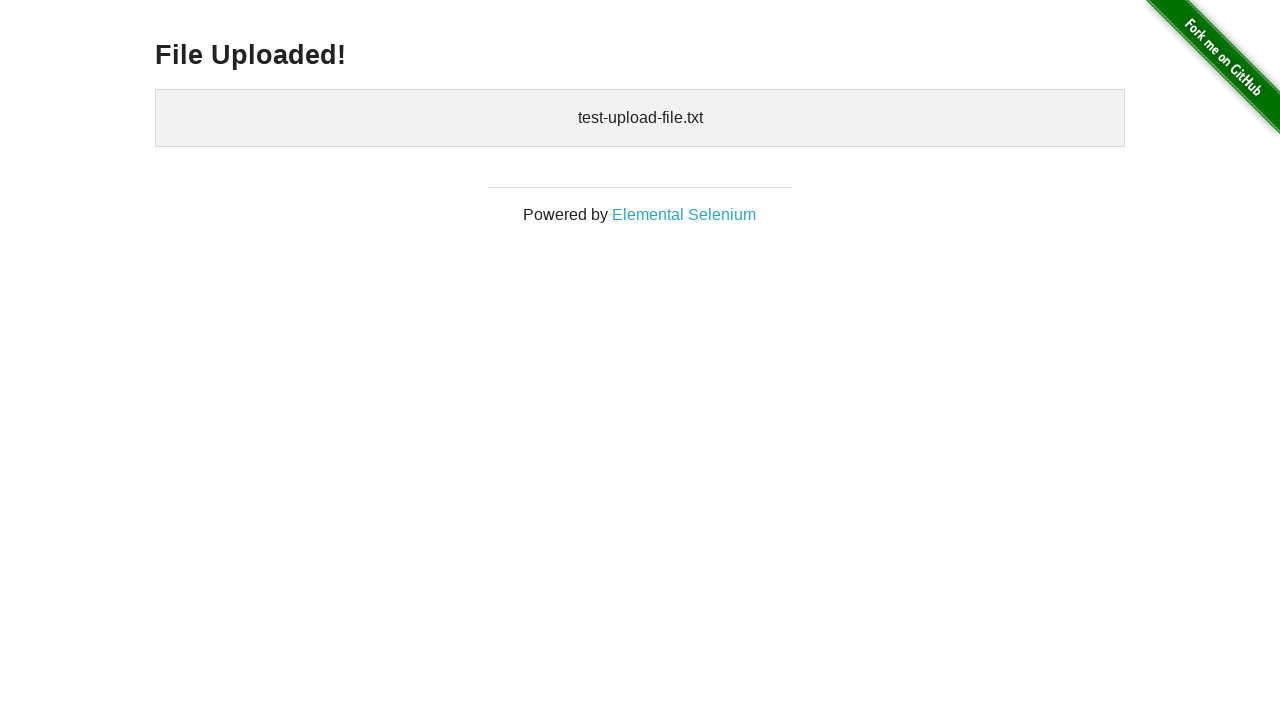

Confirmed uploaded files confirmation page loaded with uploaded filename displayed
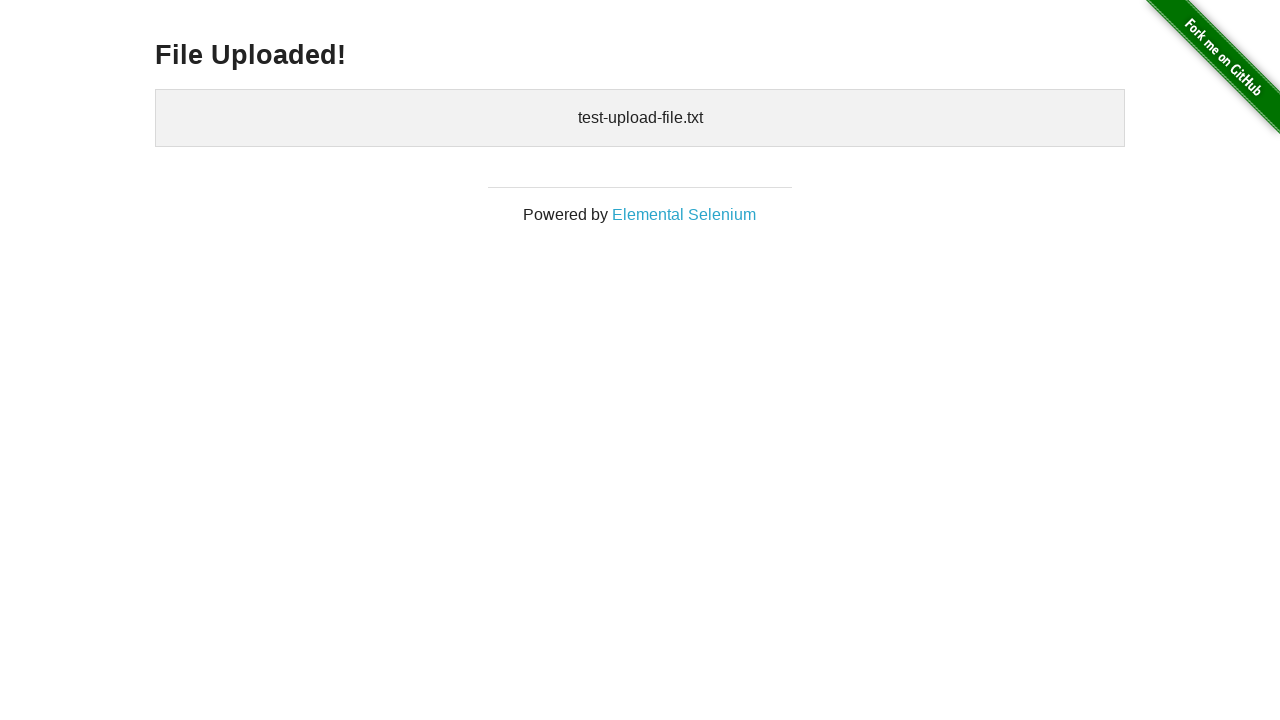

Cleaned up temporary test file
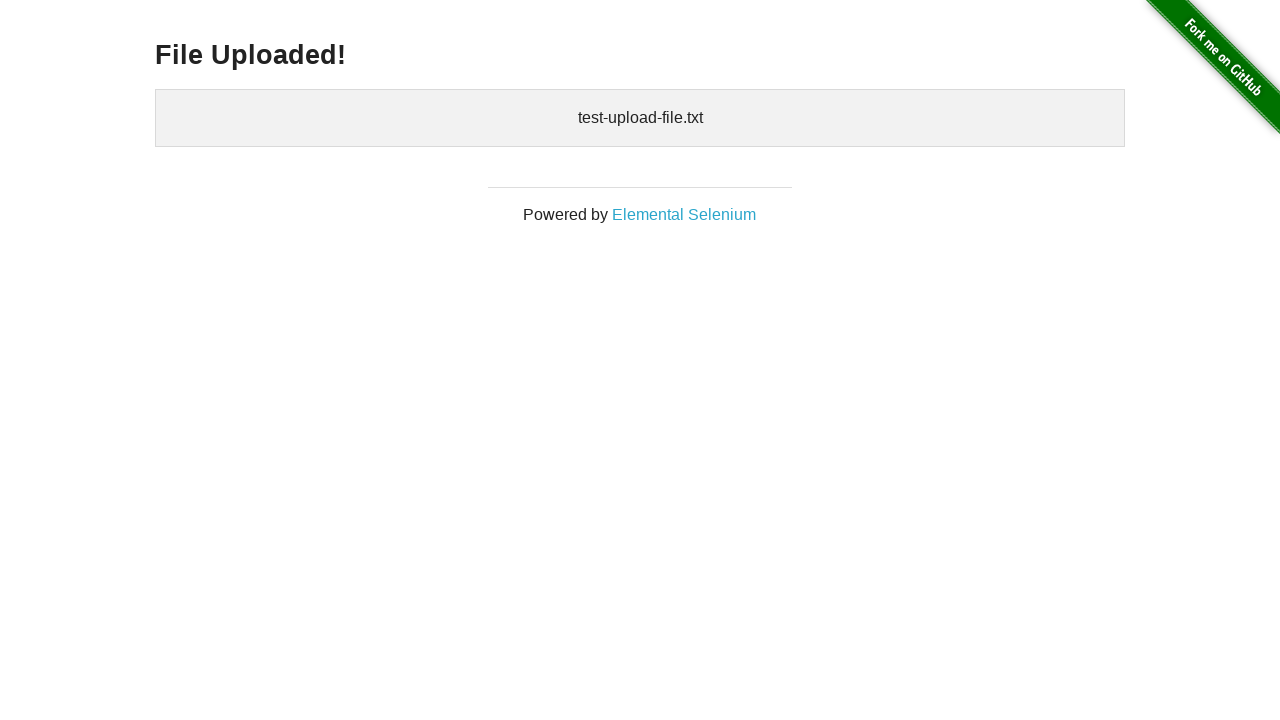

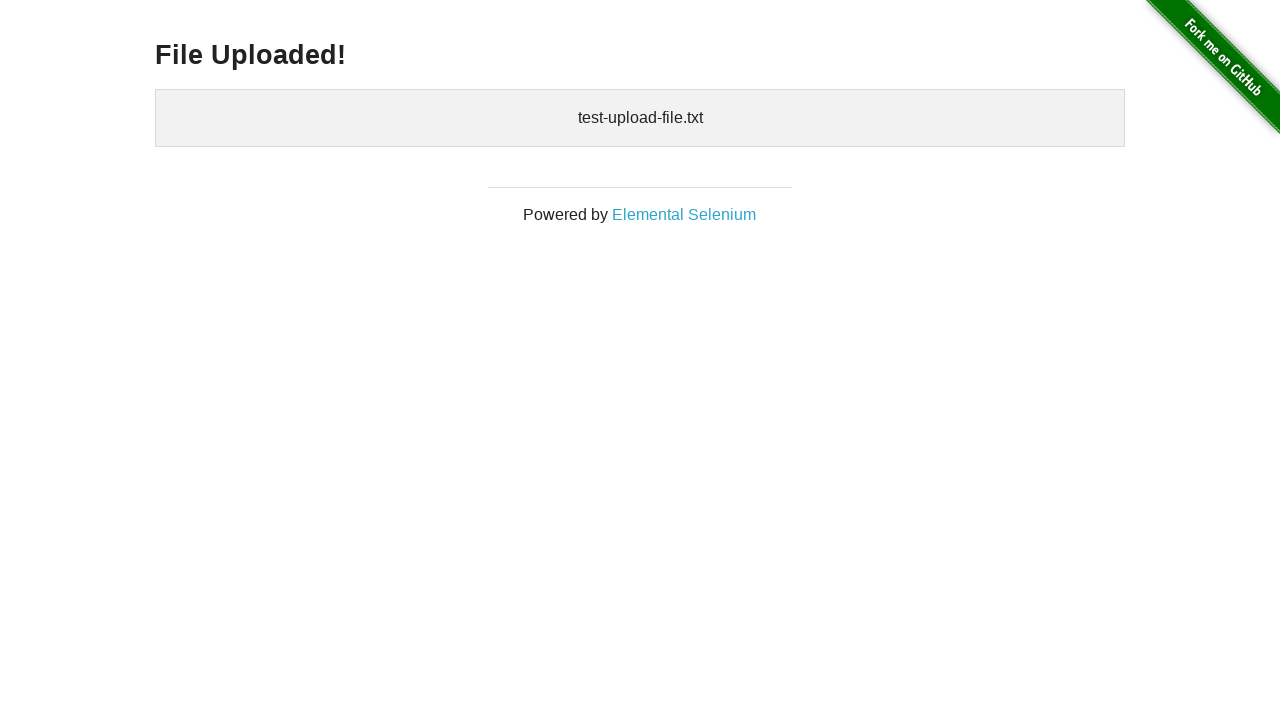